Tests a registration form by filling in first name, last name, address, email, phone number, and password fields on a demo automation testing site.

Starting URL: http://demo.automationtesting.in/Register.html

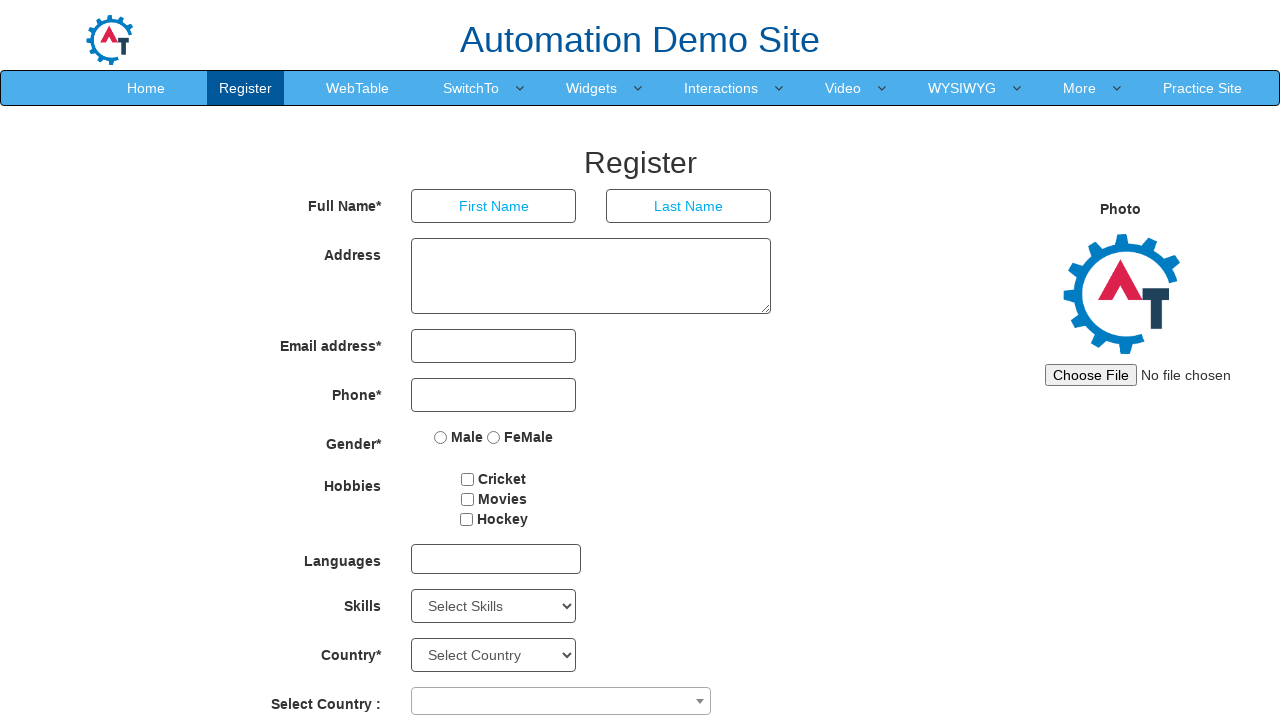

Filled first name field with 'dhee' on input.form-control.ng-pristine.ng-untouched.ng-invalid.ng-invalid-required >> nt
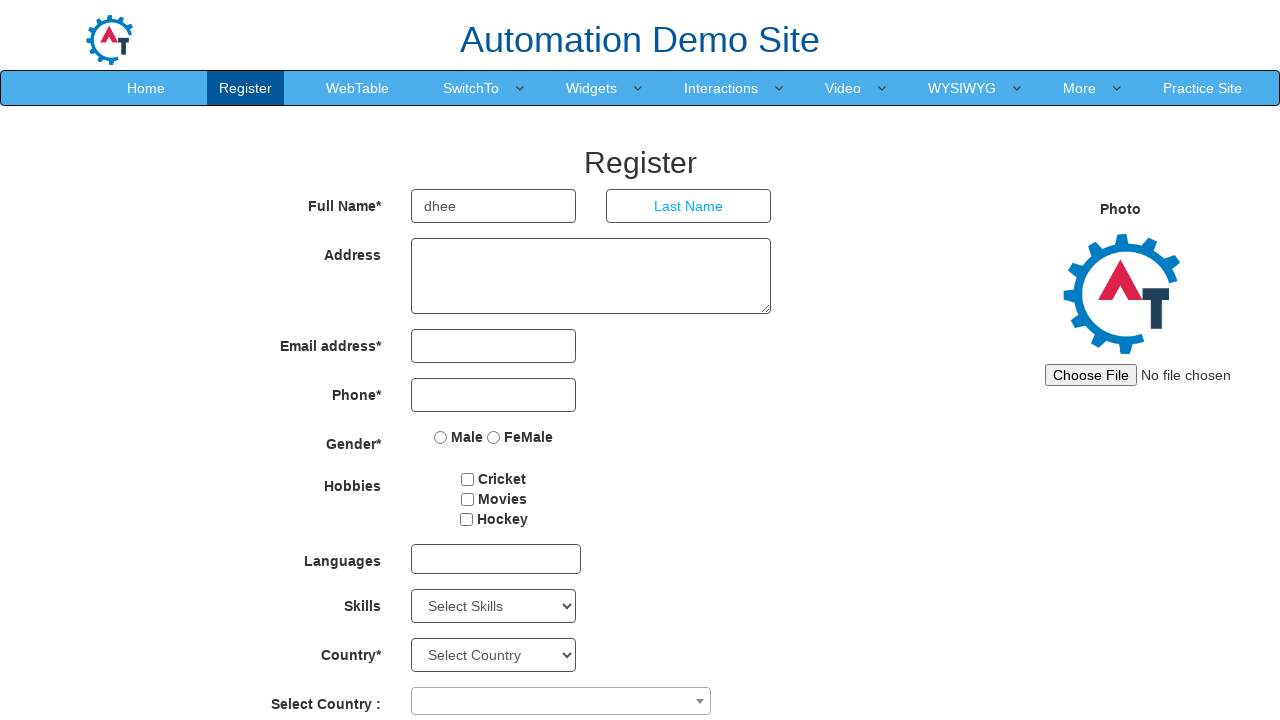

Filled last name field with 'rani' on input[ng-model='LastName']
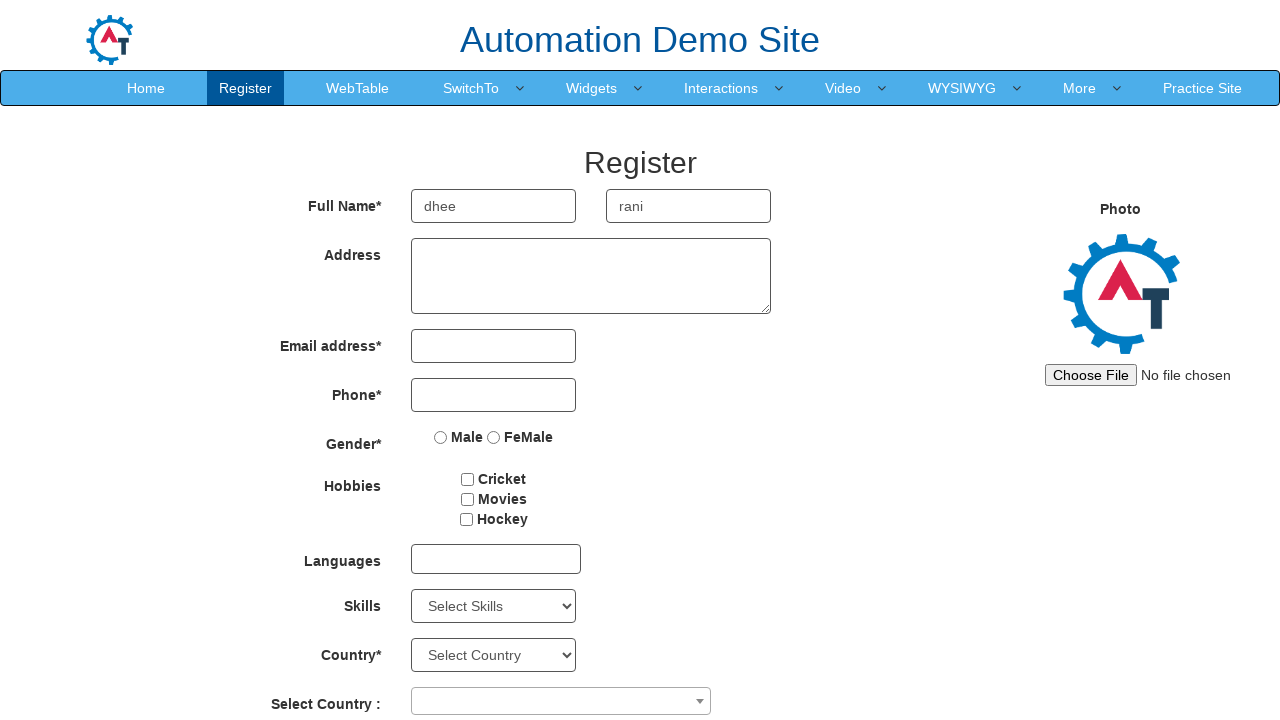

Filled address field with 'chennai' on textarea.form-control
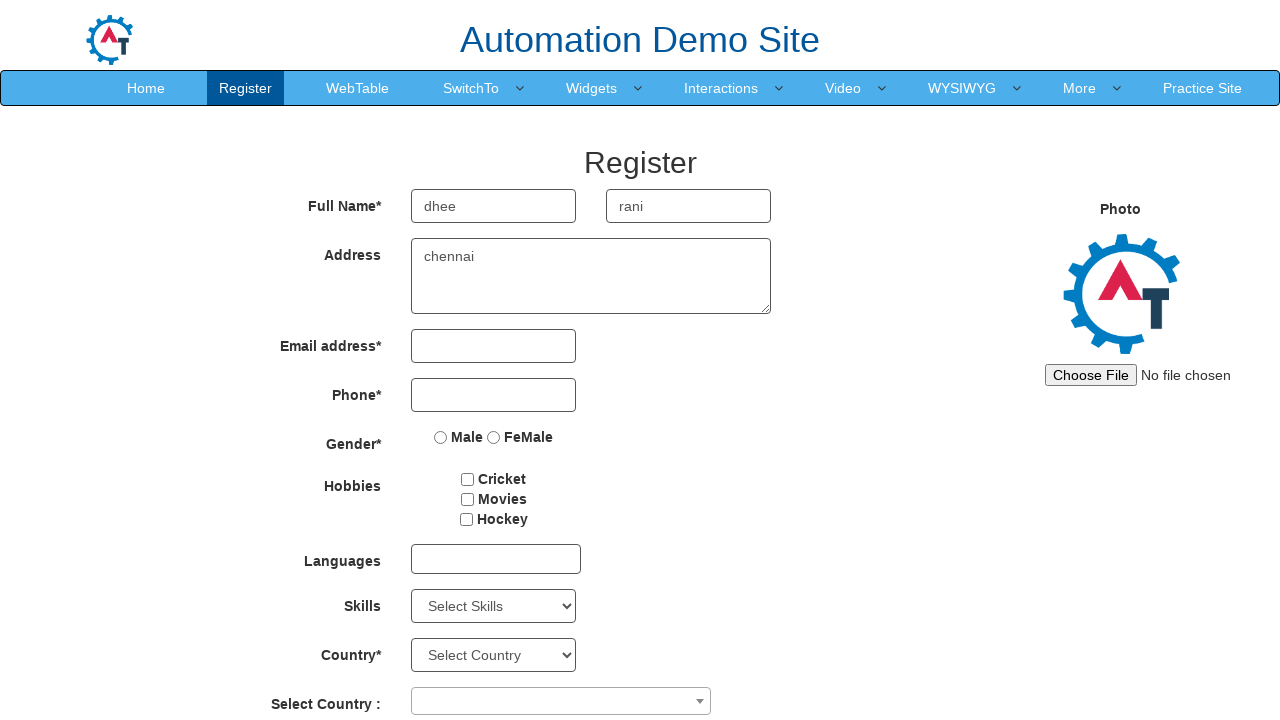

Filled email field with 'dharani@gmail.com' on input[type='email']
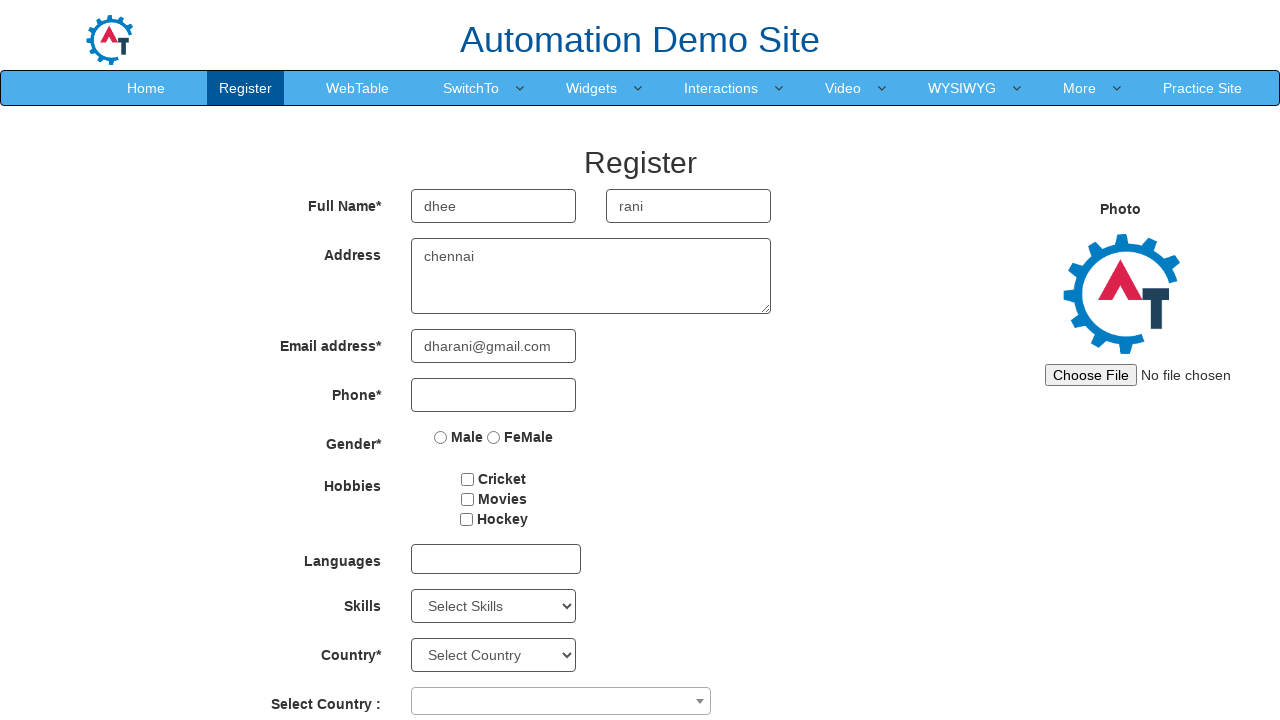

Filled phone number field with '0987654321' on input[type='tel']
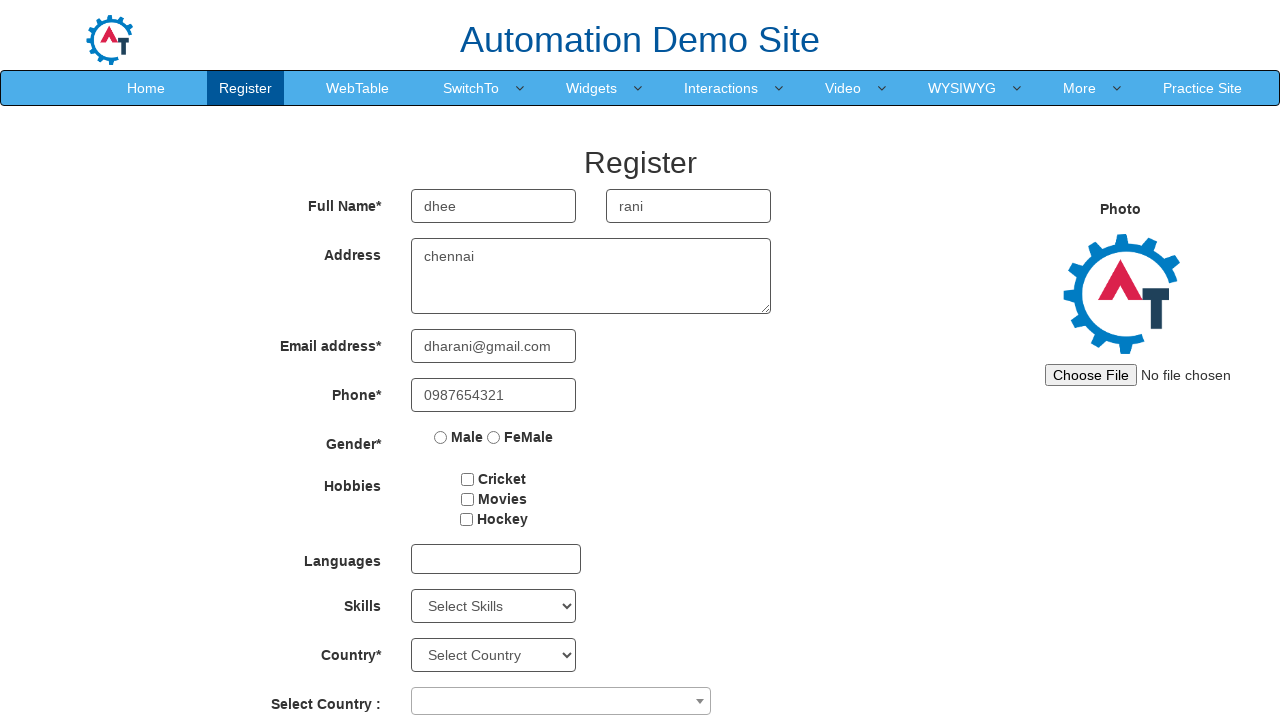

Filled password field with 'dharani@123' on #firstpassword
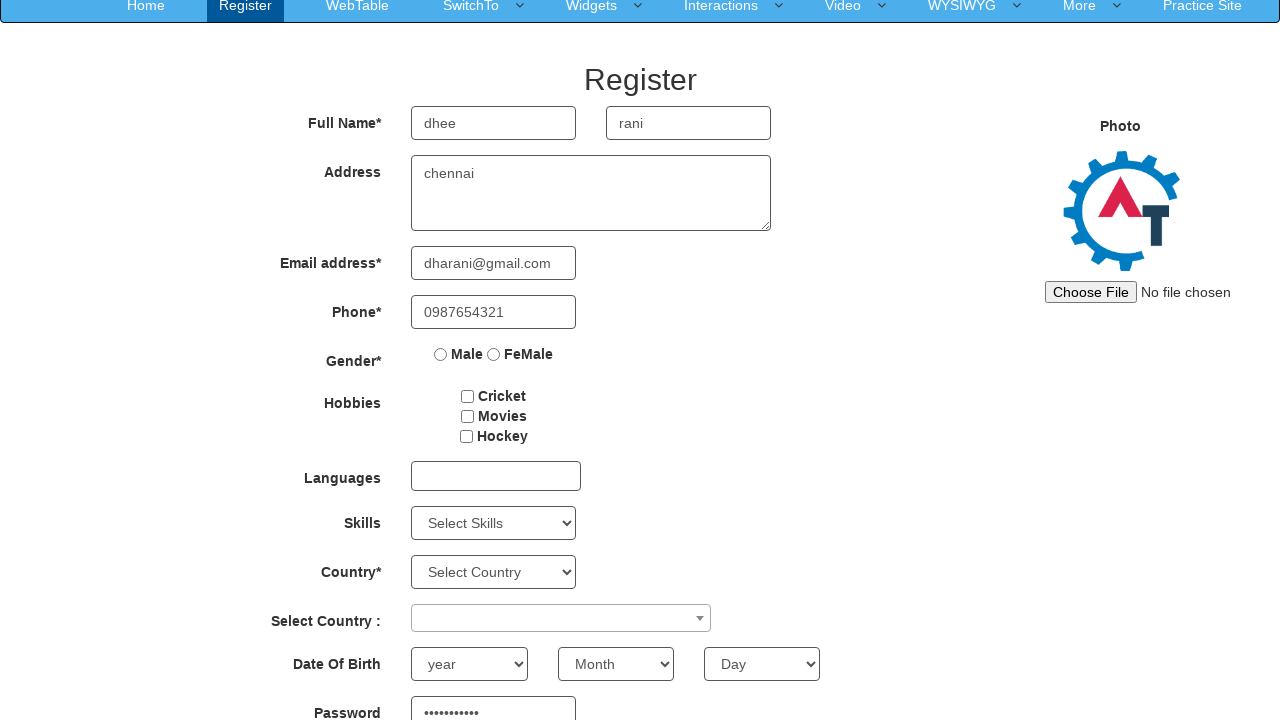

Filled confirm password field with 'dharani@123' on #secondpassword
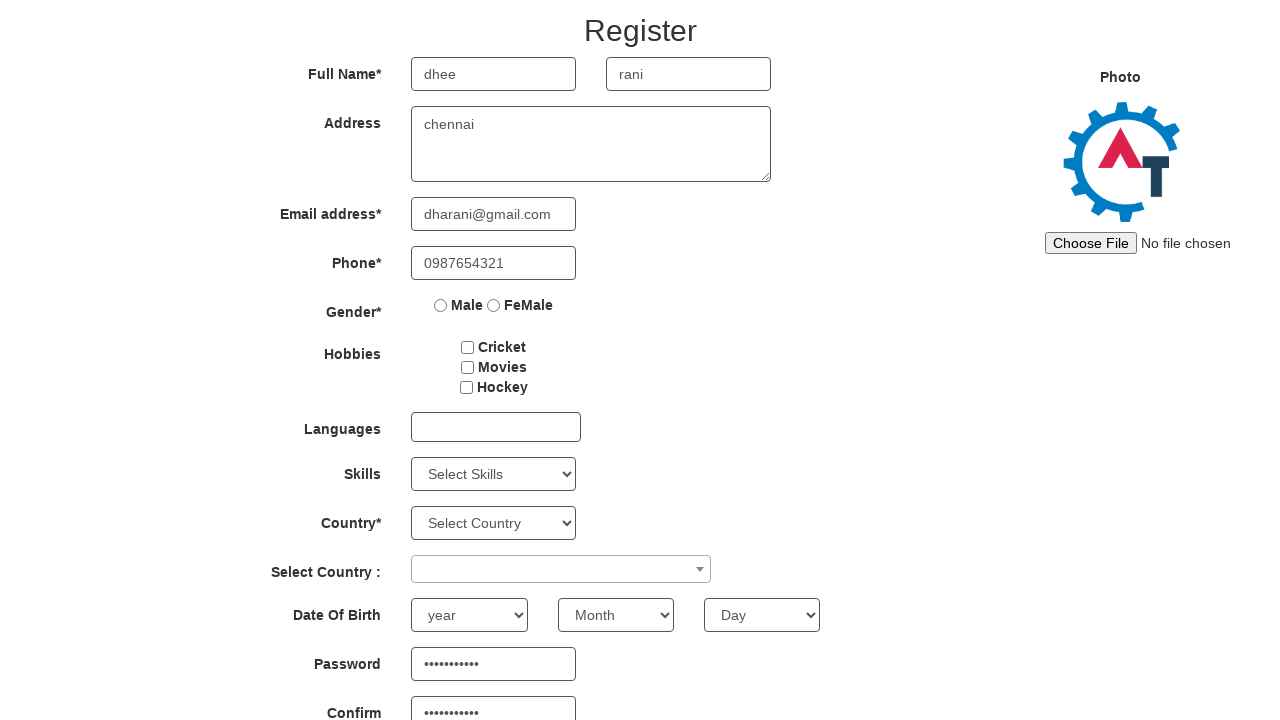

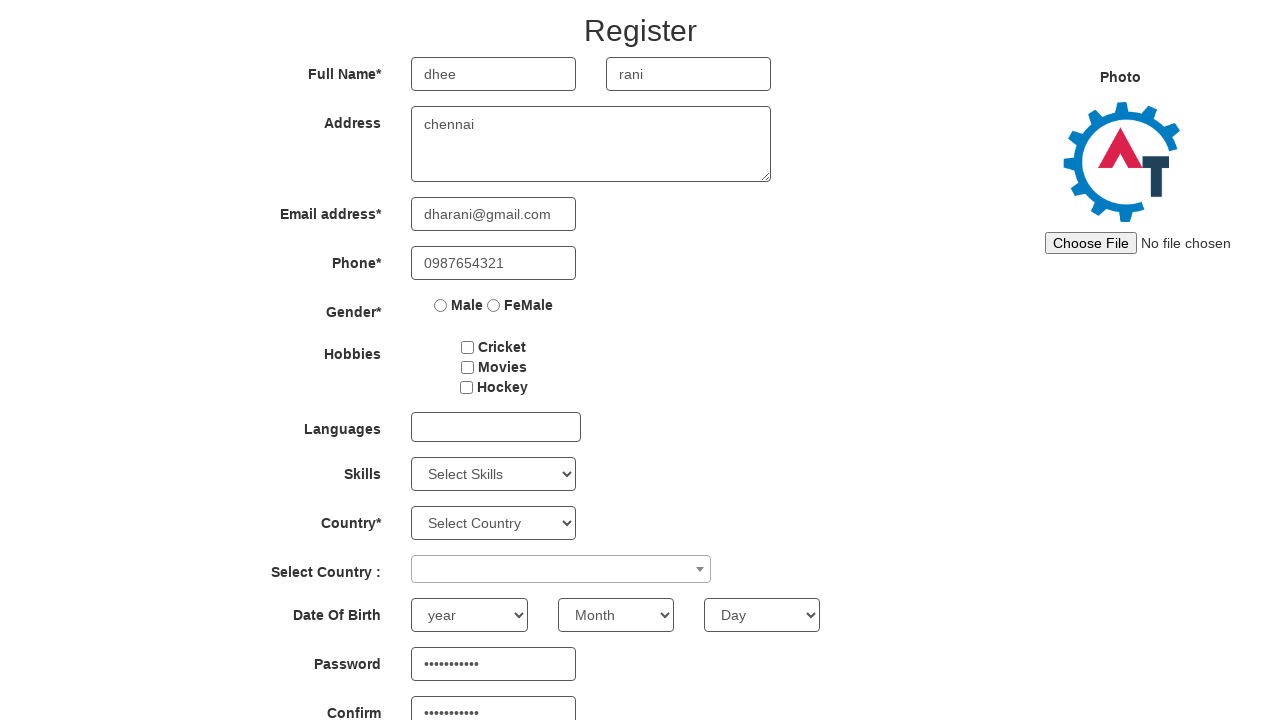